Tests the disappearing elements feature by reloading the page multiple times to verify the Gallery link appears and disappears

Starting URL: https://the-internet.herokuapp.com/

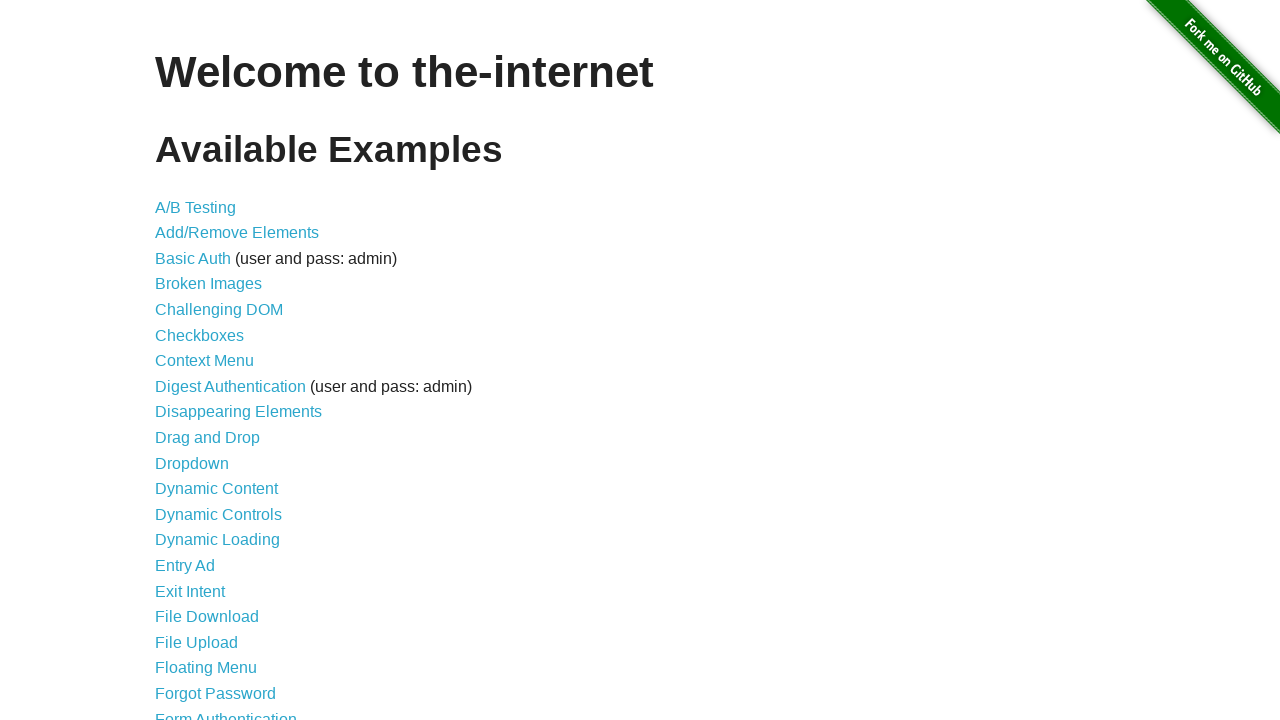

Clicked Disappearing Elements link at (238, 412) on internal:role=link[name="Disappearing Elements"i]
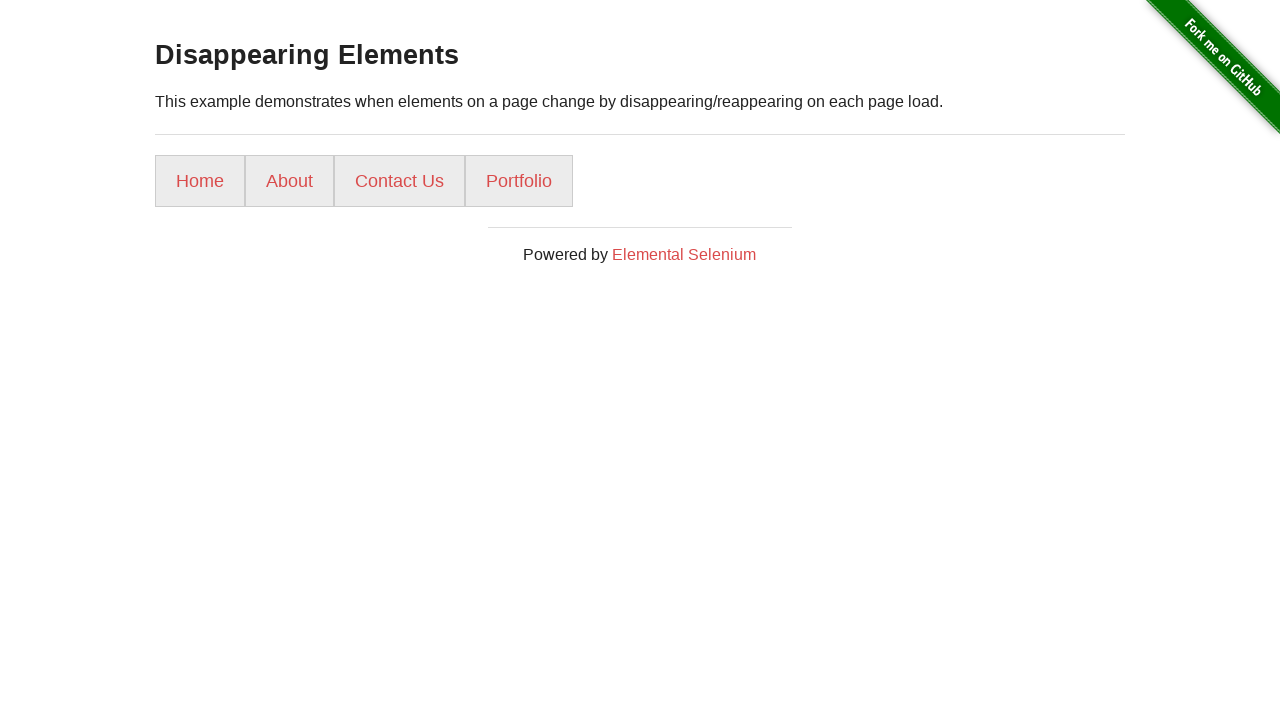

Checked if Gallery link is visible
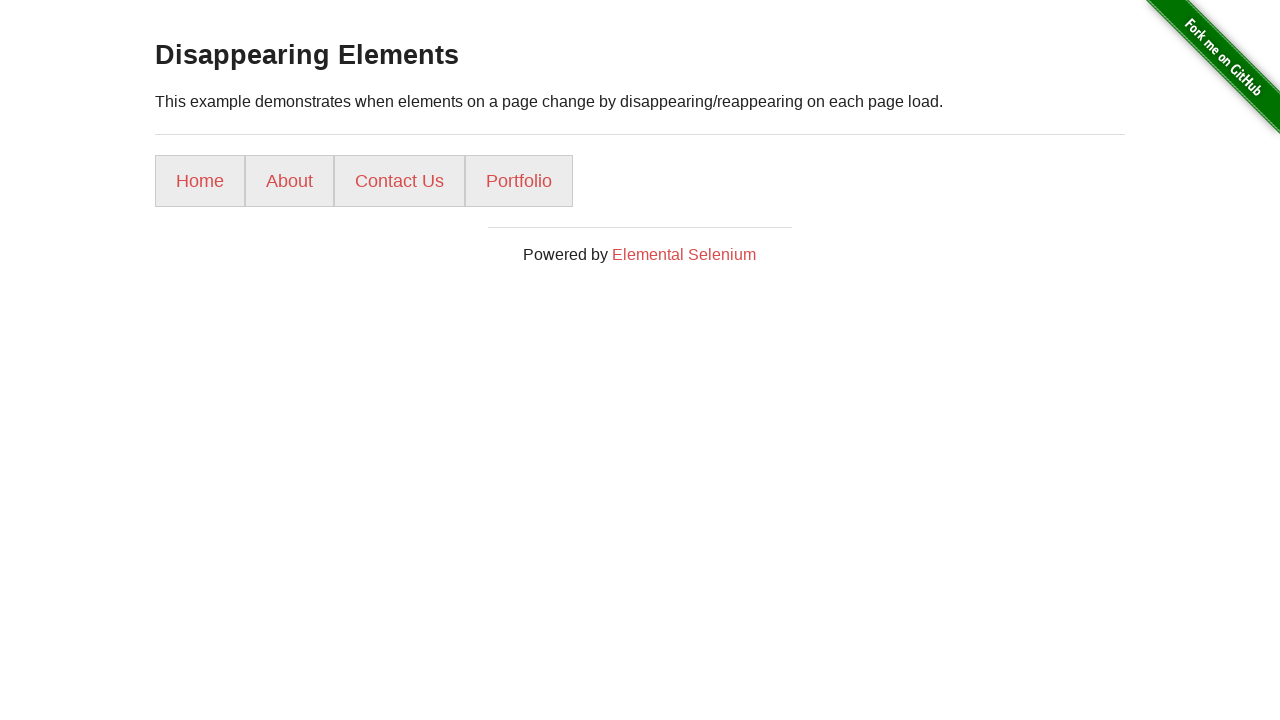

Reloaded page (iteration 1) - Gallery visible: False
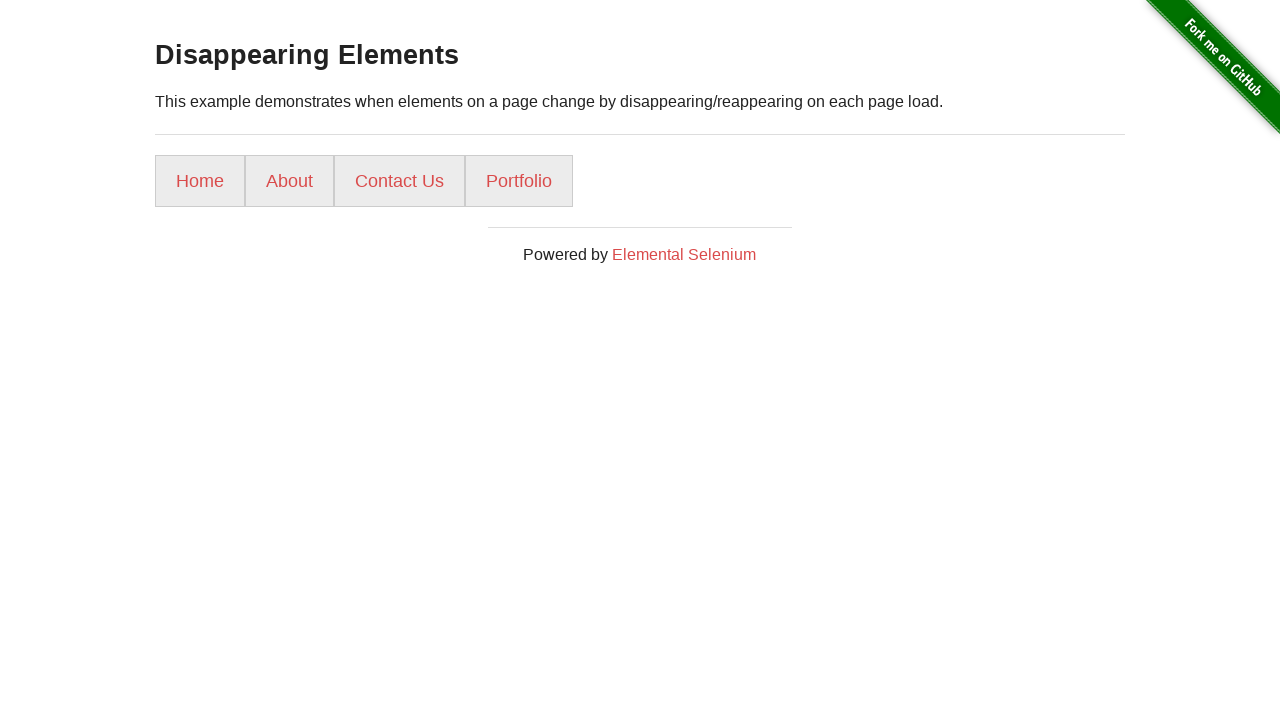

Checked if Gallery link is visible
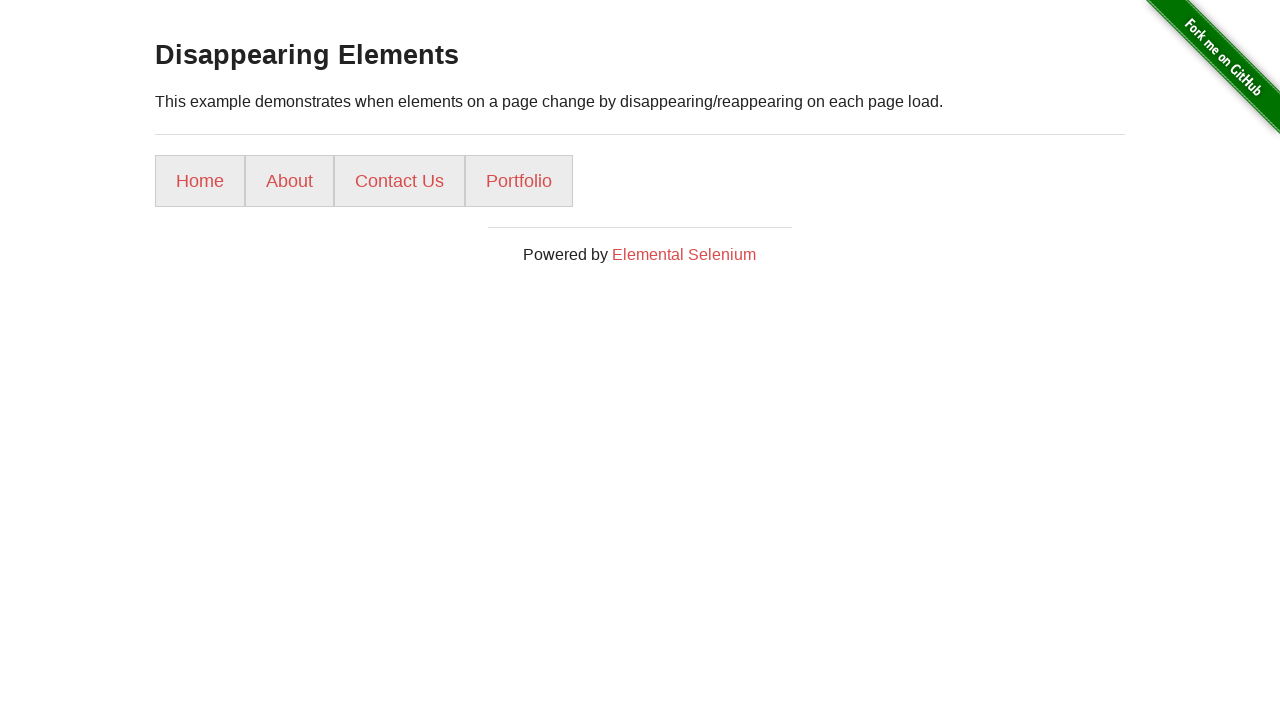

Reloaded page (iteration 2) - Gallery visible: False
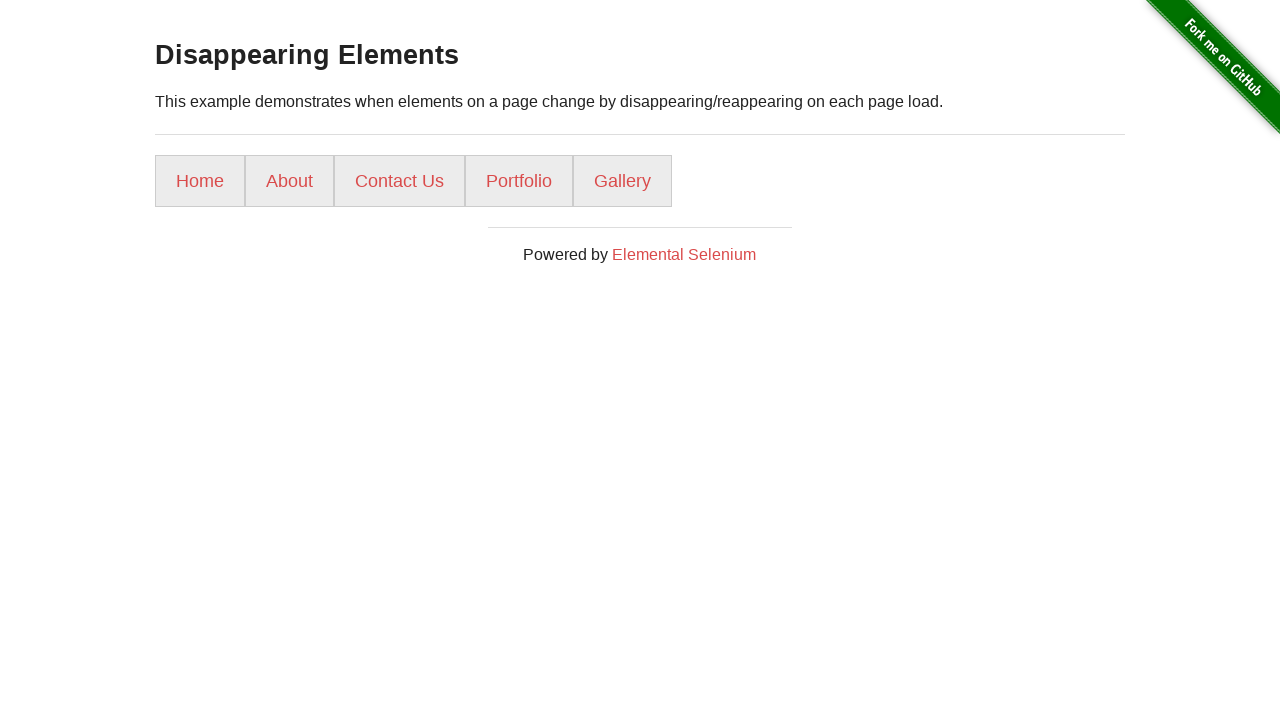

Checked if Gallery link is visible
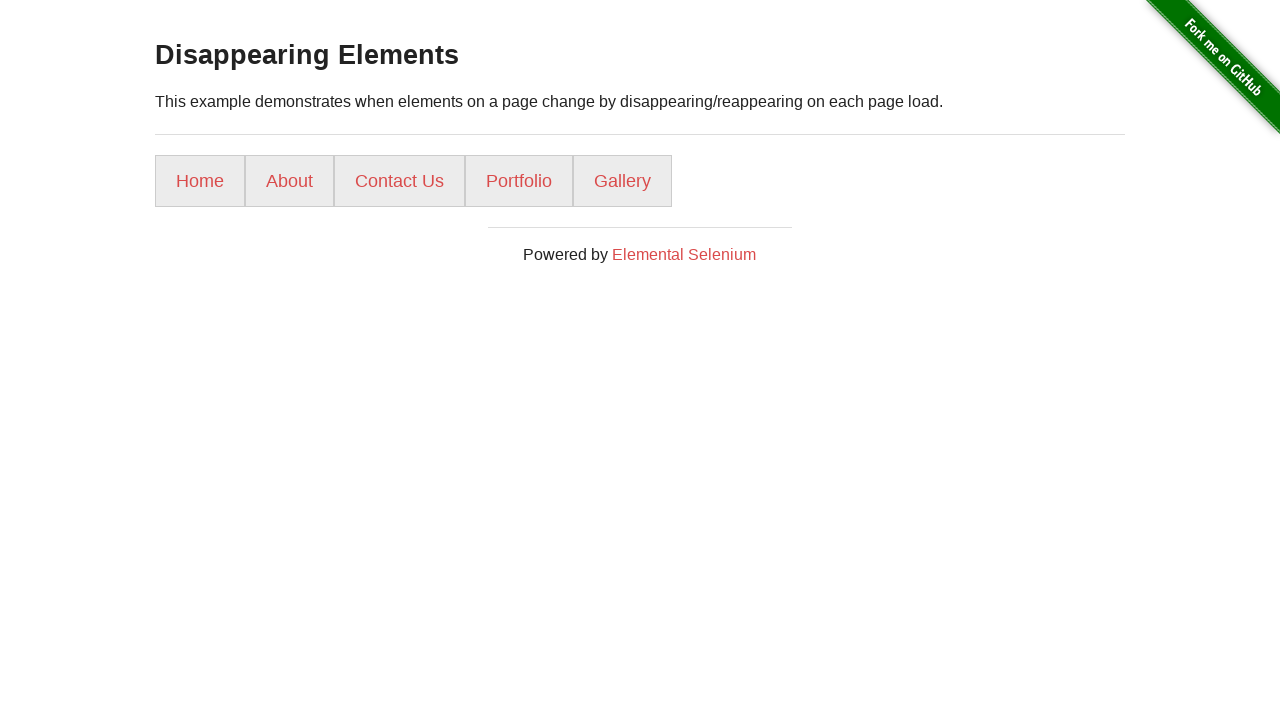

Assertion passed: Gallery appeared 1 times and disappeared 2 times
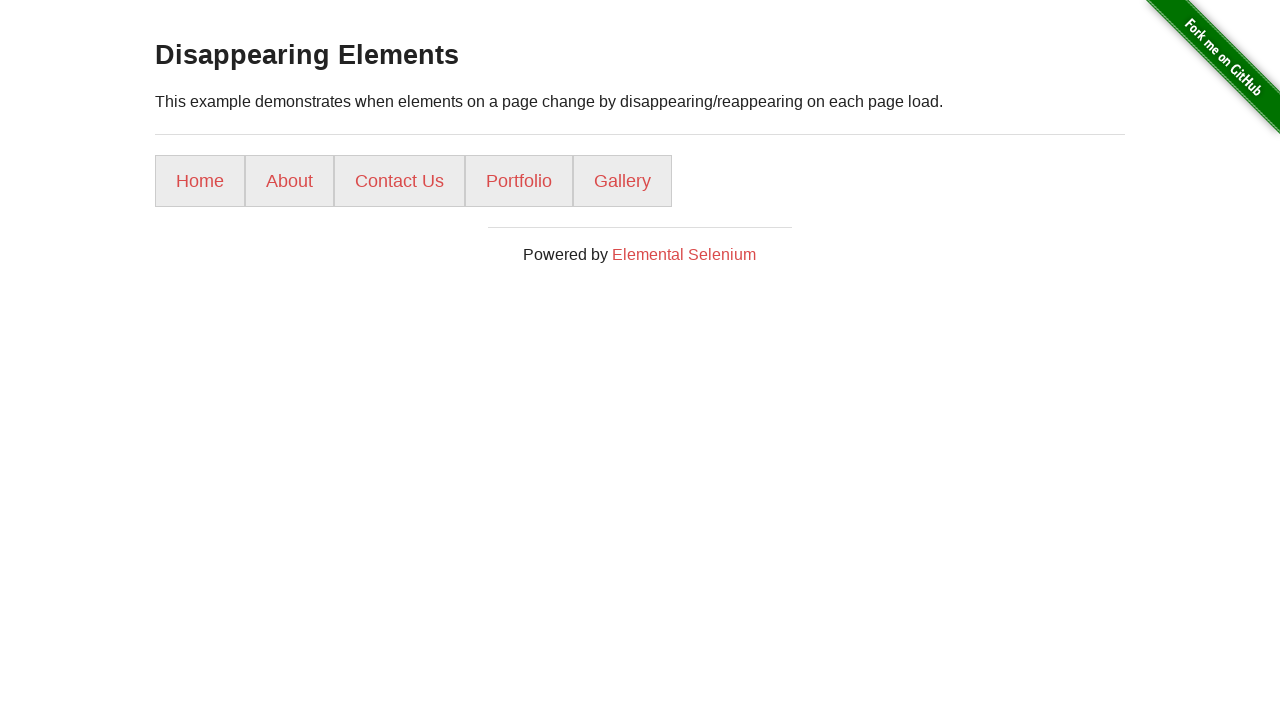

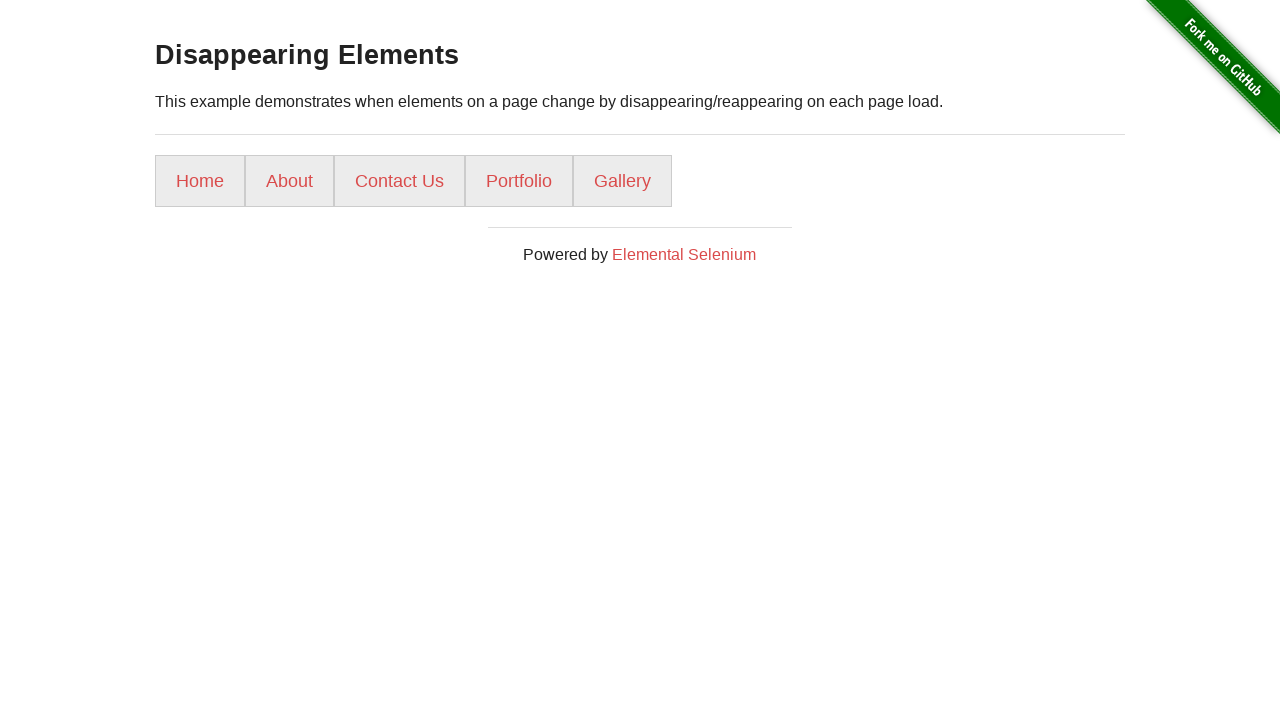